Navigates to the Automation Practice page and verifies that a link containing 'soapui' in its href attribute exists on the page

Starting URL: https://rahulshettyacademy.com/AutomationPractice/

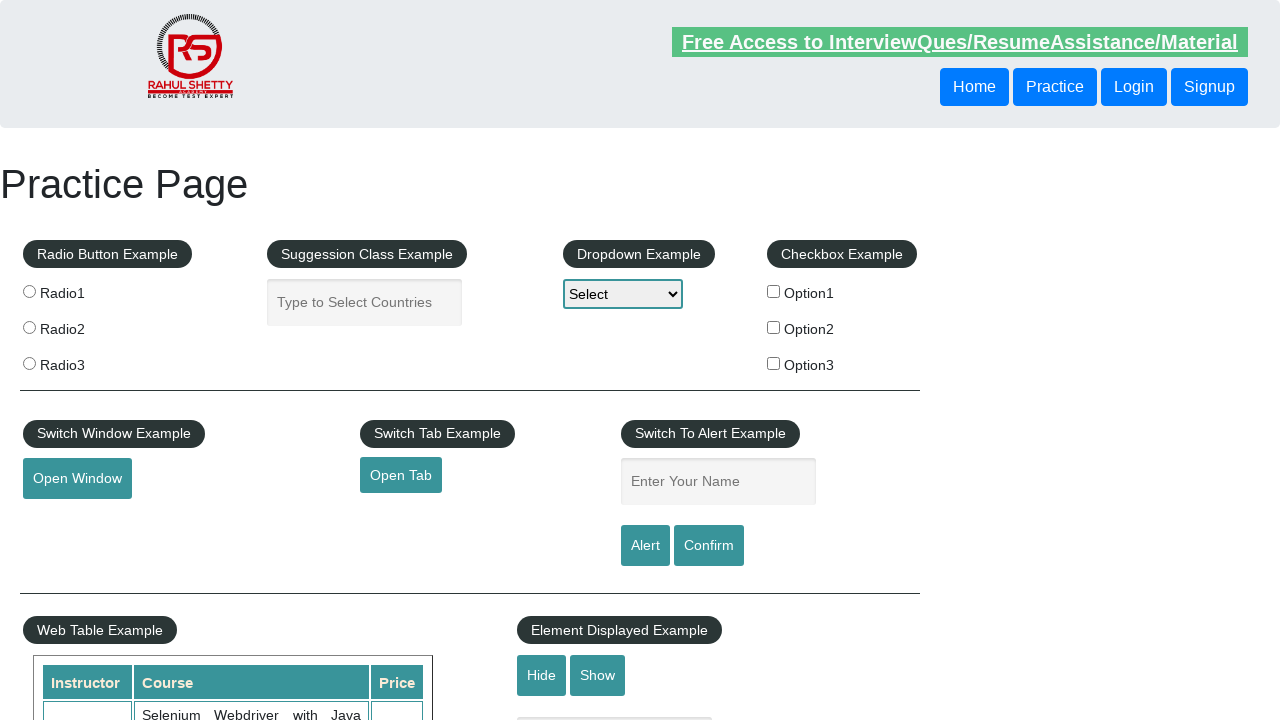

Navigated to Automation Practice page
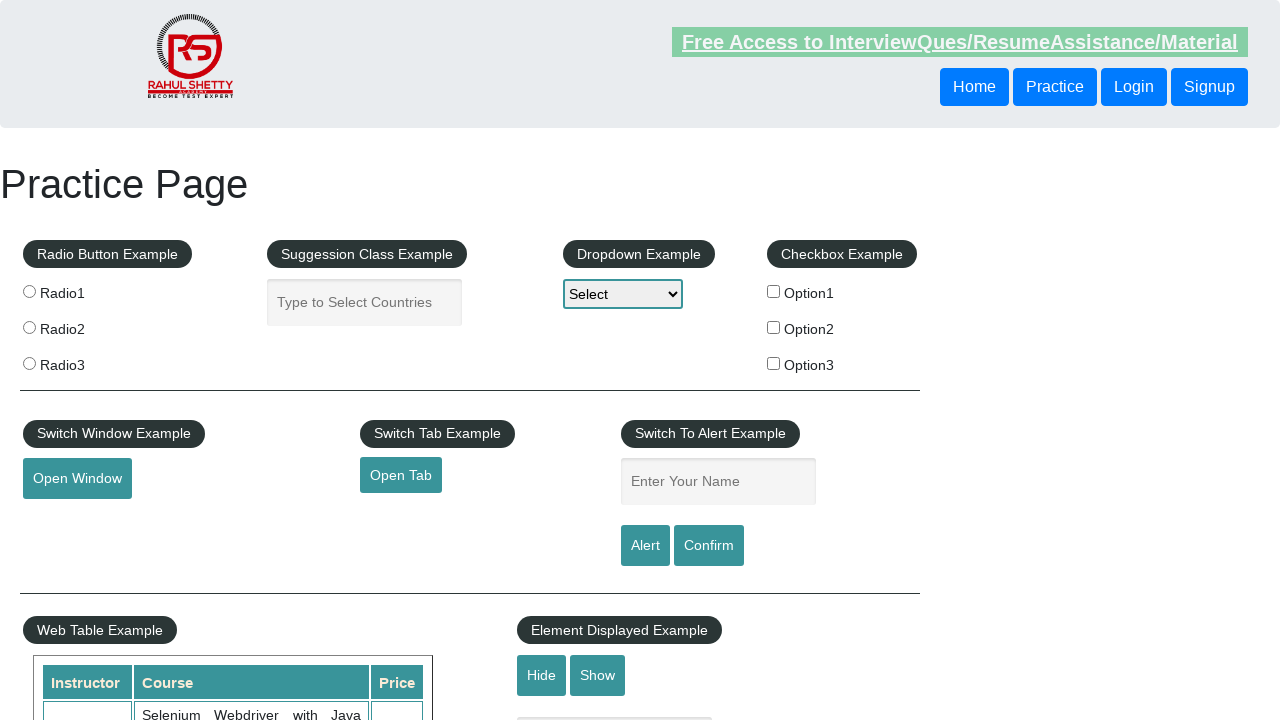

Waited for link containing 'soapui' in href to be visible
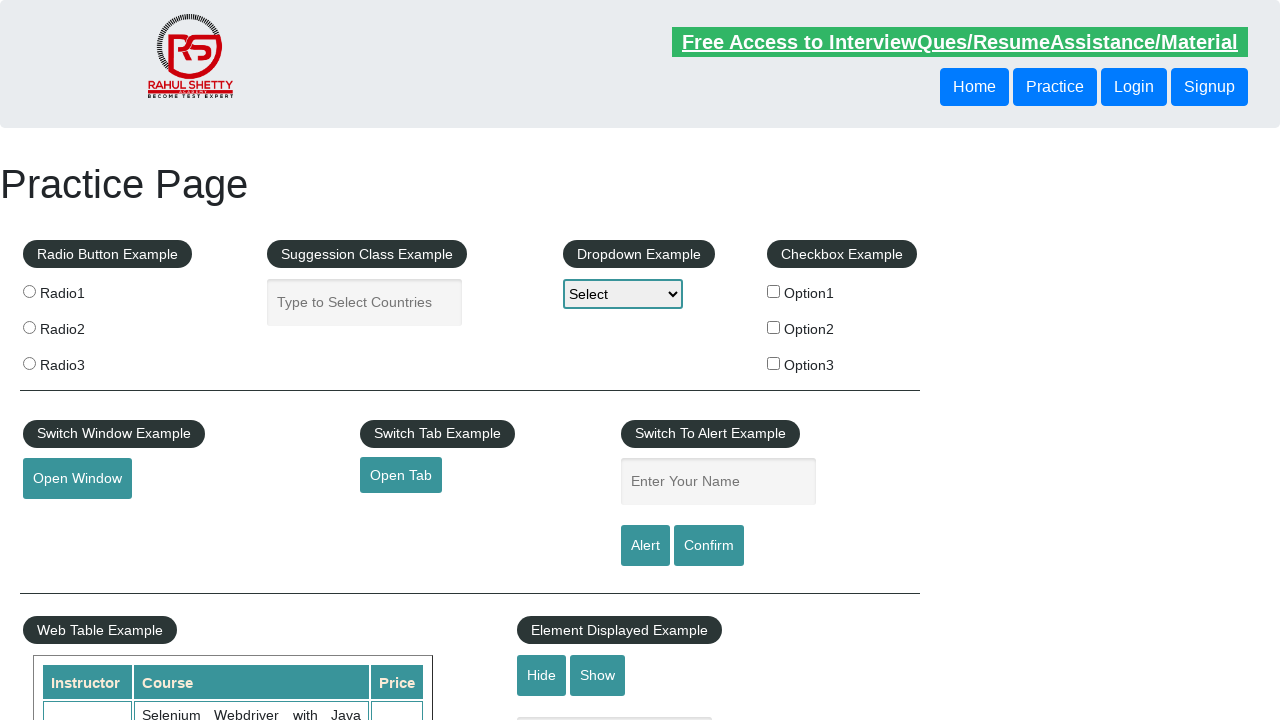

Retrieved href attribute from soapui link
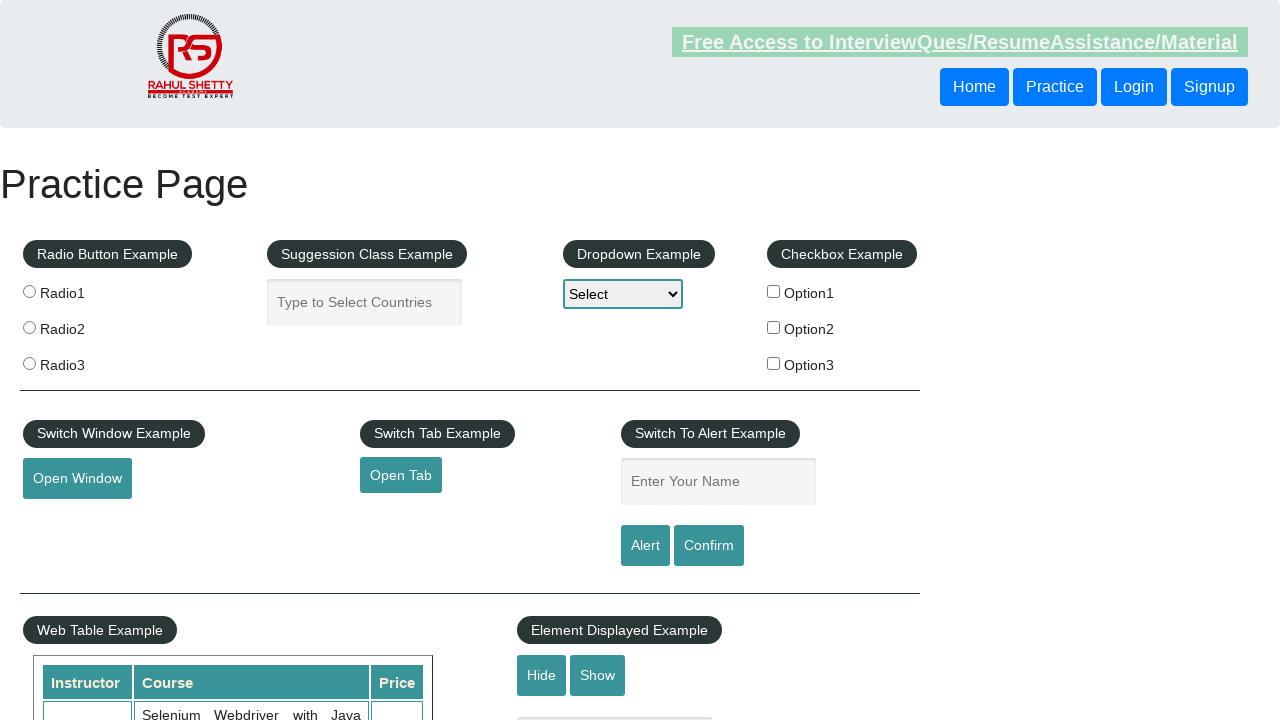

Verified that link has a non-null href attribute
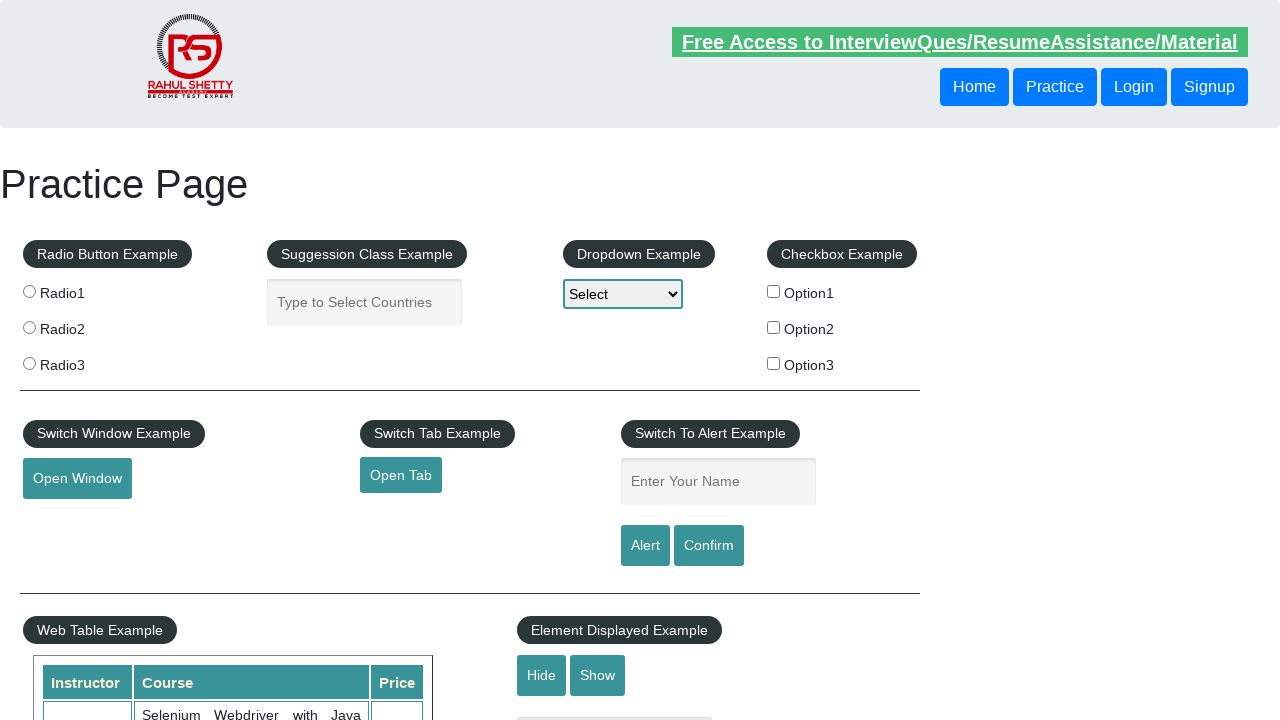

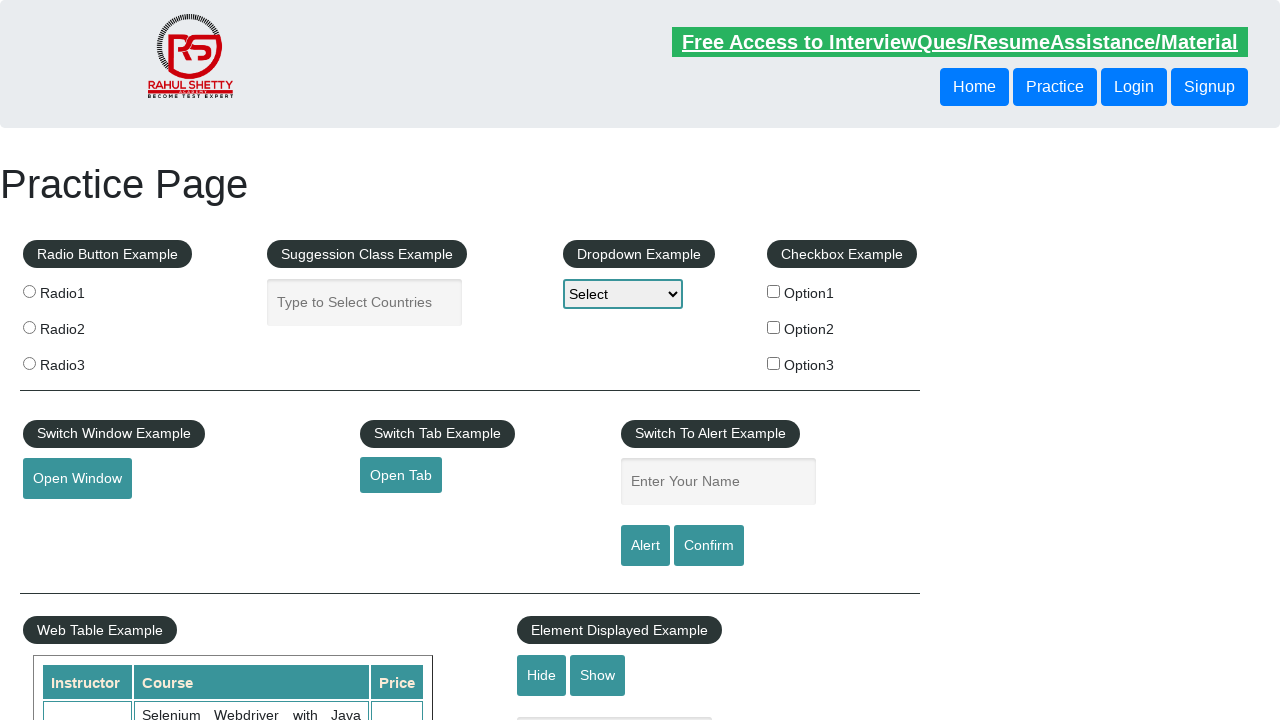